Tests the search functionality on Python.org by entering a search query and submitting the form

Starting URL: https://www.python.org

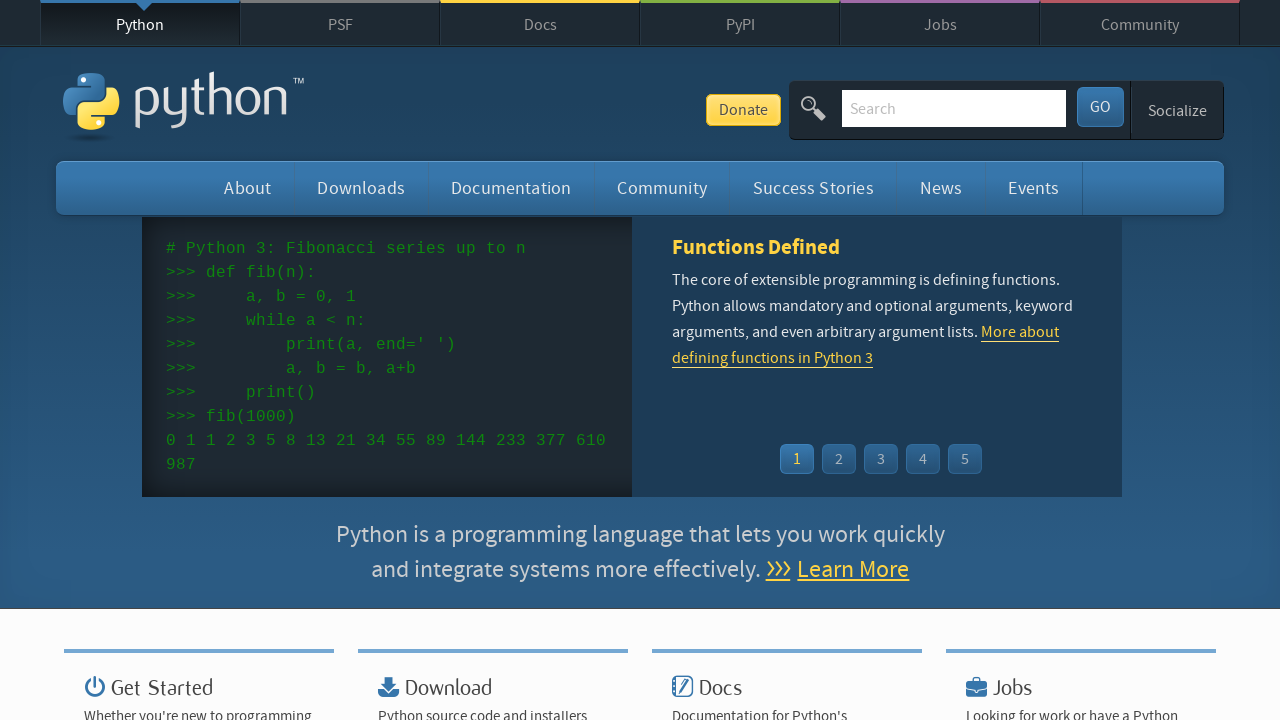

Filled search bar with 'getting started with python' on input[name='q']
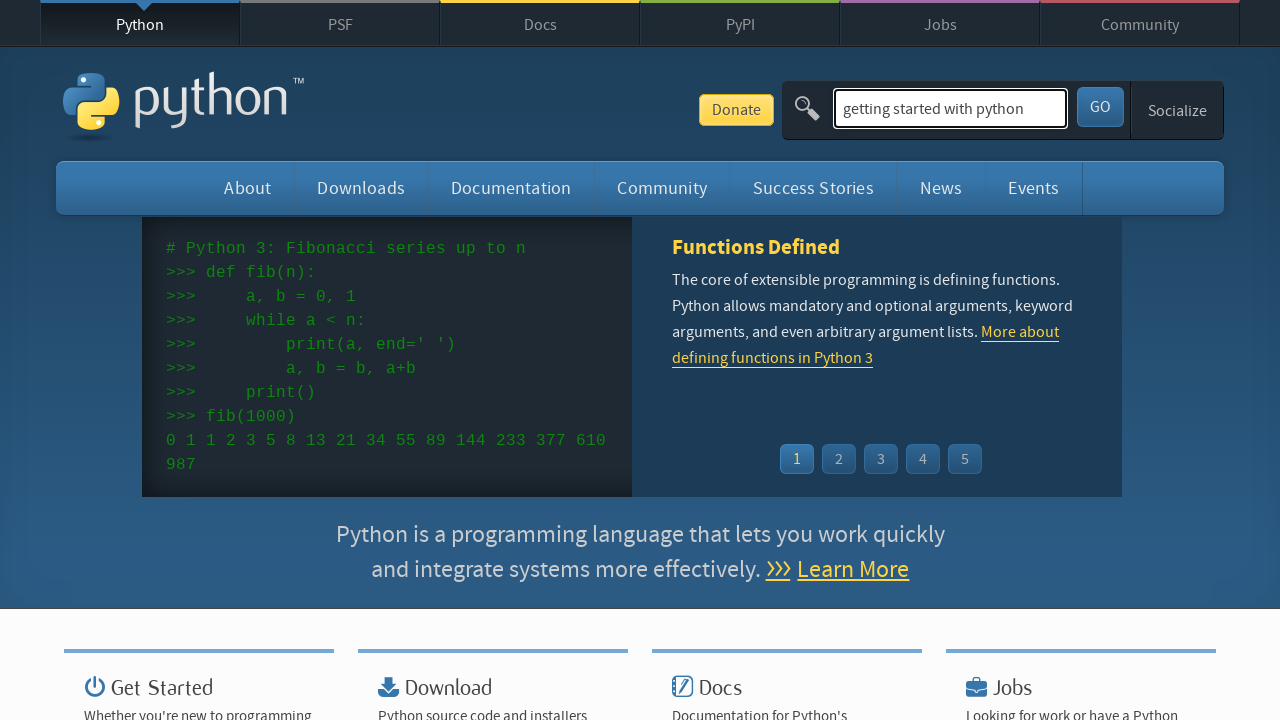

Submitted search query by pressing Enter on input[name='q']
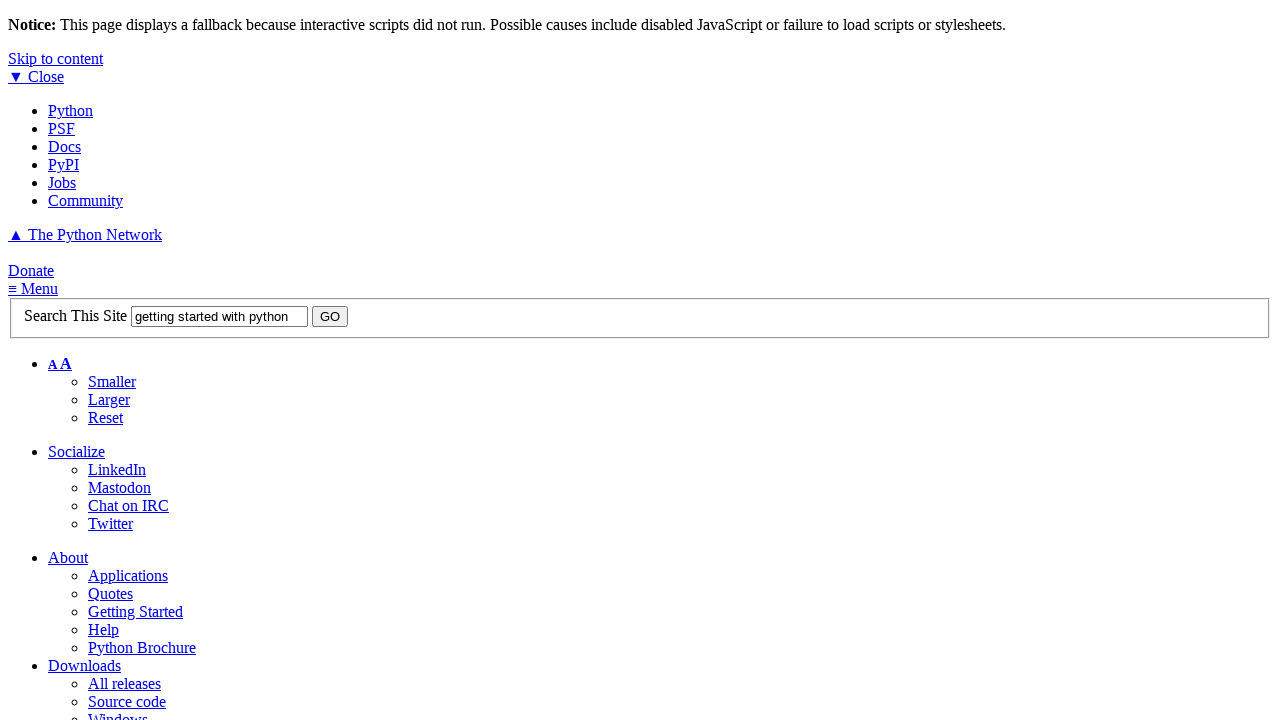

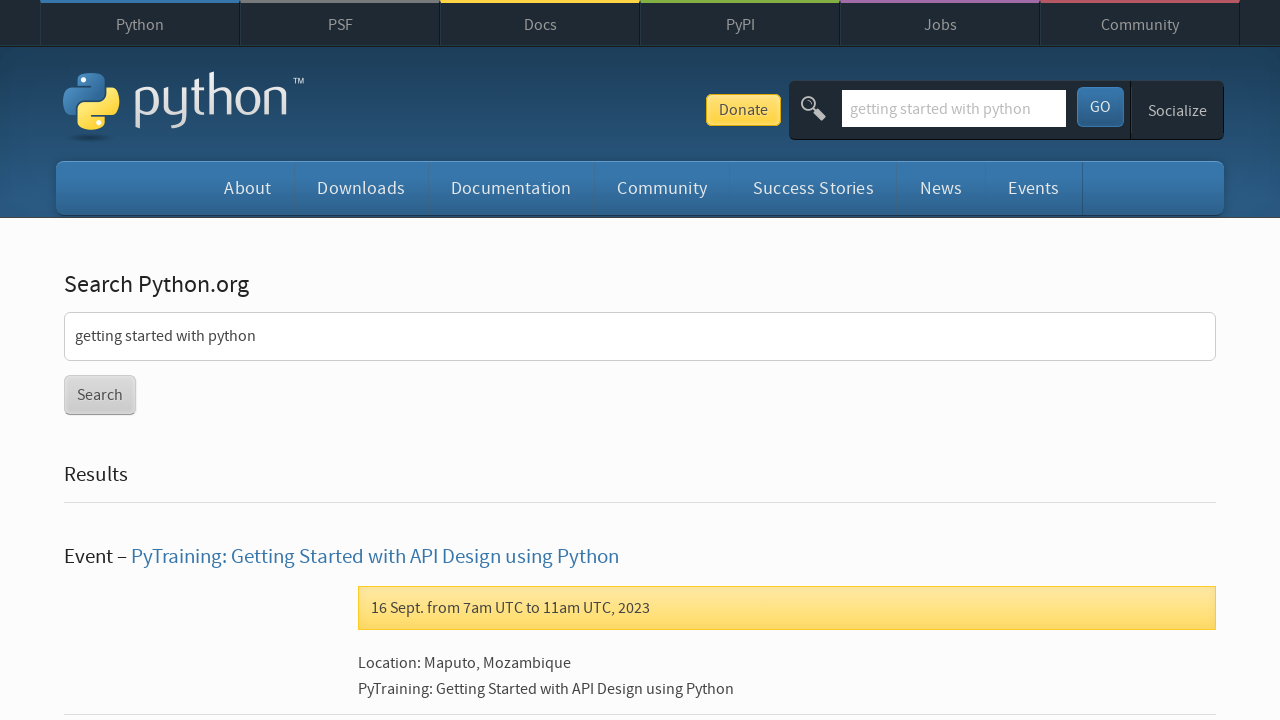